Tests clicking a confirm button and dismissing the confirmation dialog

Starting URL: https://axafrance.github.io/webengine-dotnet/demo/Test.html

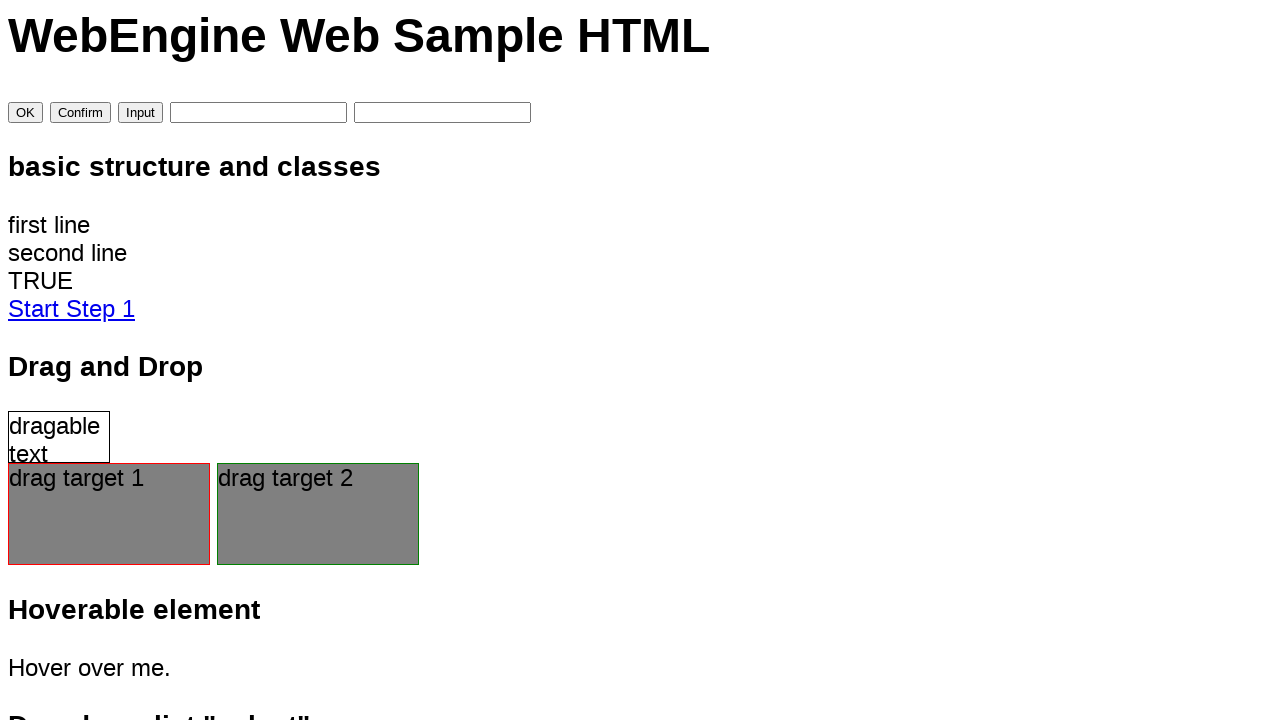

Set up dialog handler to dismiss confirmation dialogs
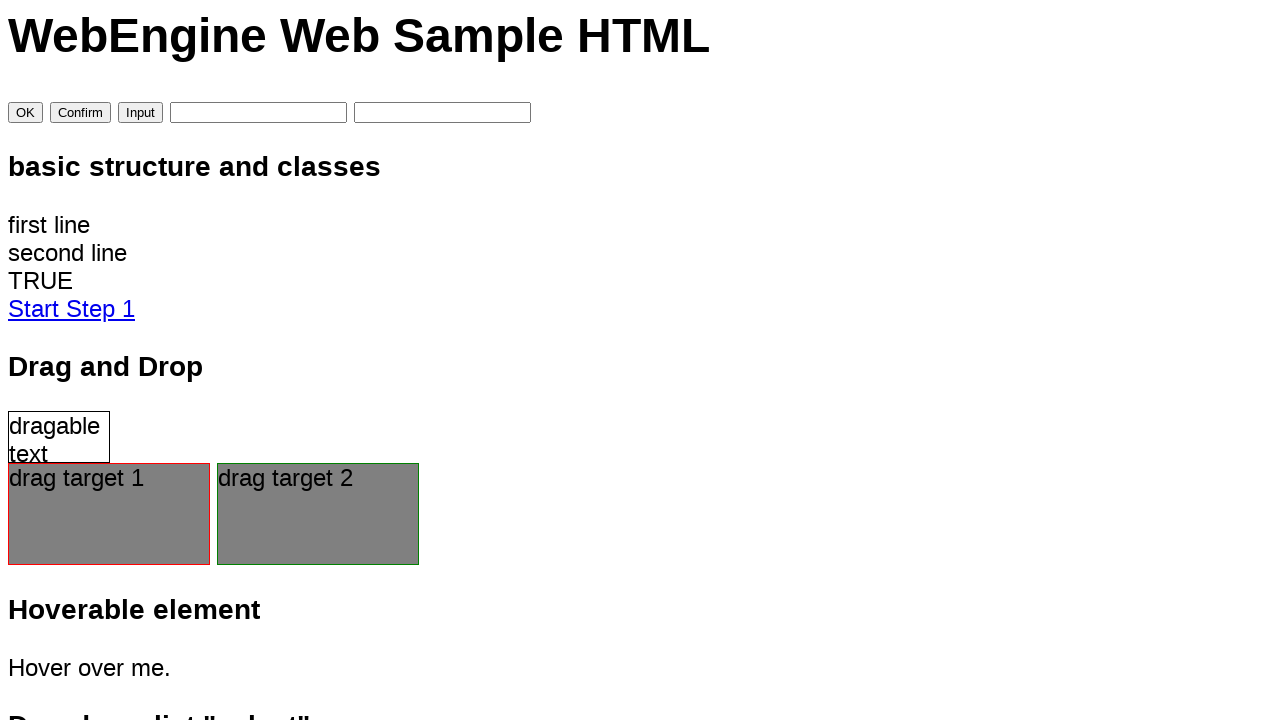

Clicked the Confirm button at (80, 113) on input[value='Confirm']
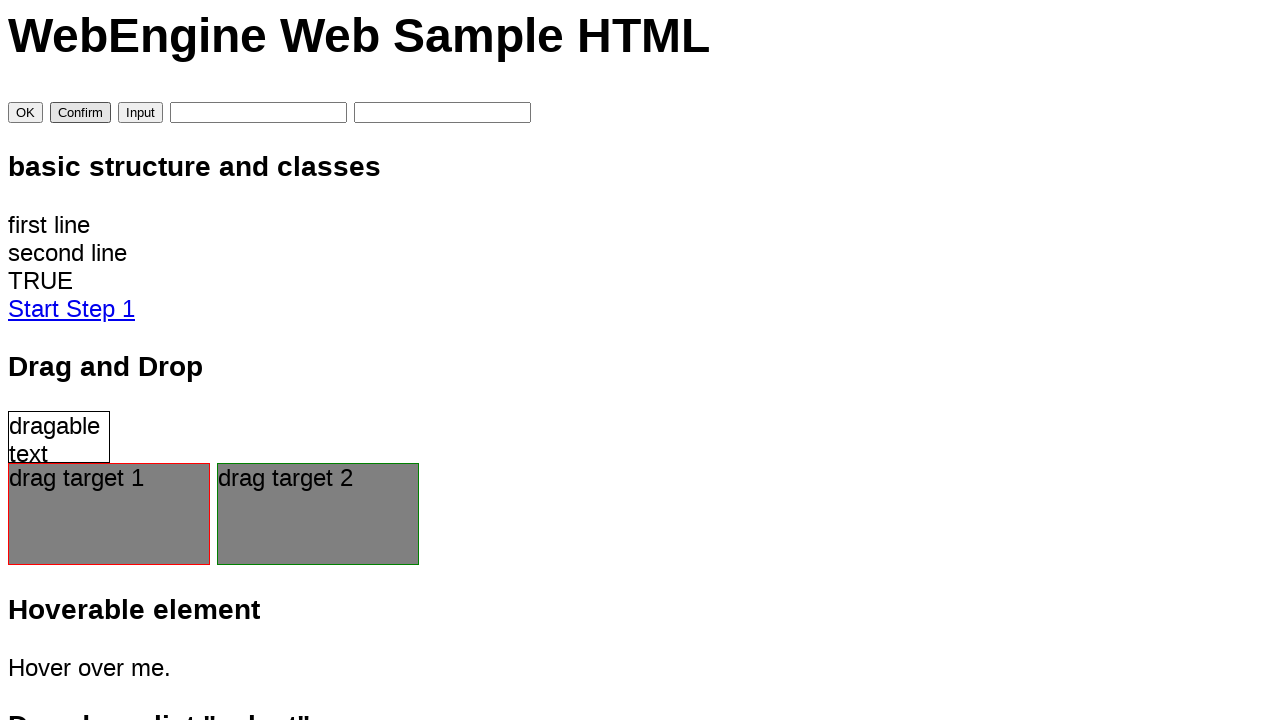

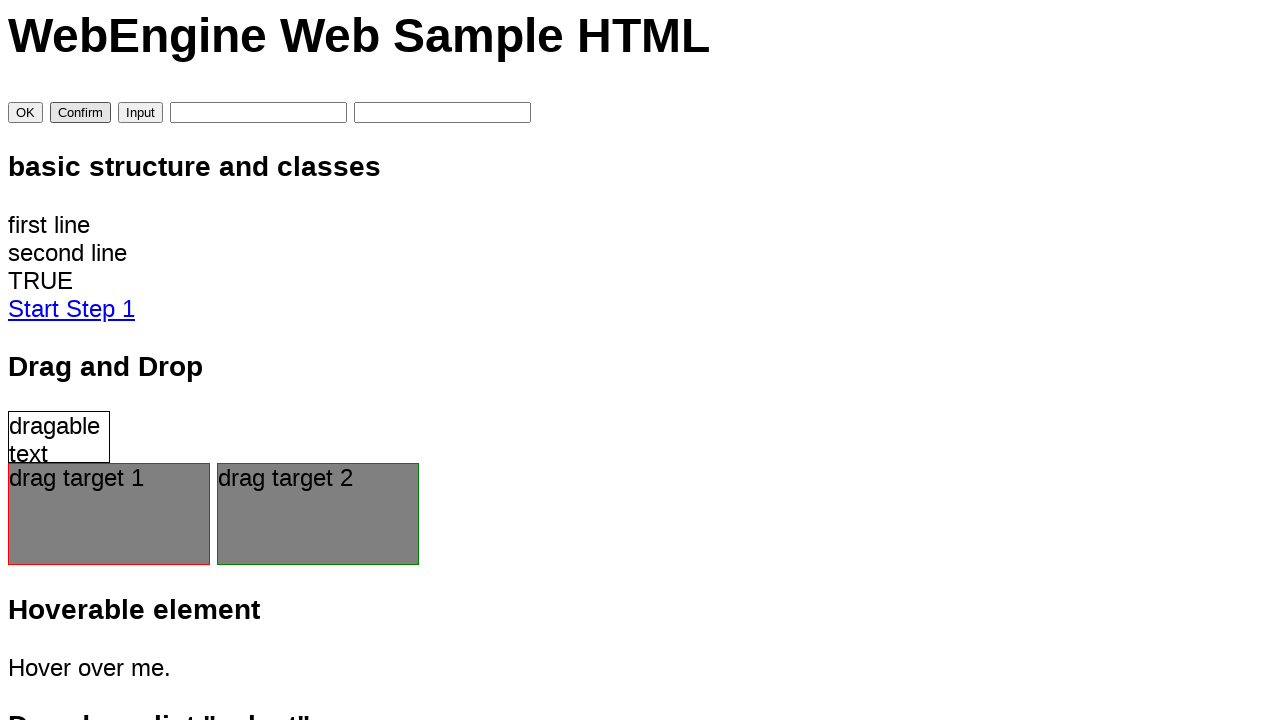